Tests interaction with GitLab page elements by hovering over Platform button, clicking Get free trial link, and filling in name fields on the trial signup form

Starting URL: https://gitlab.com

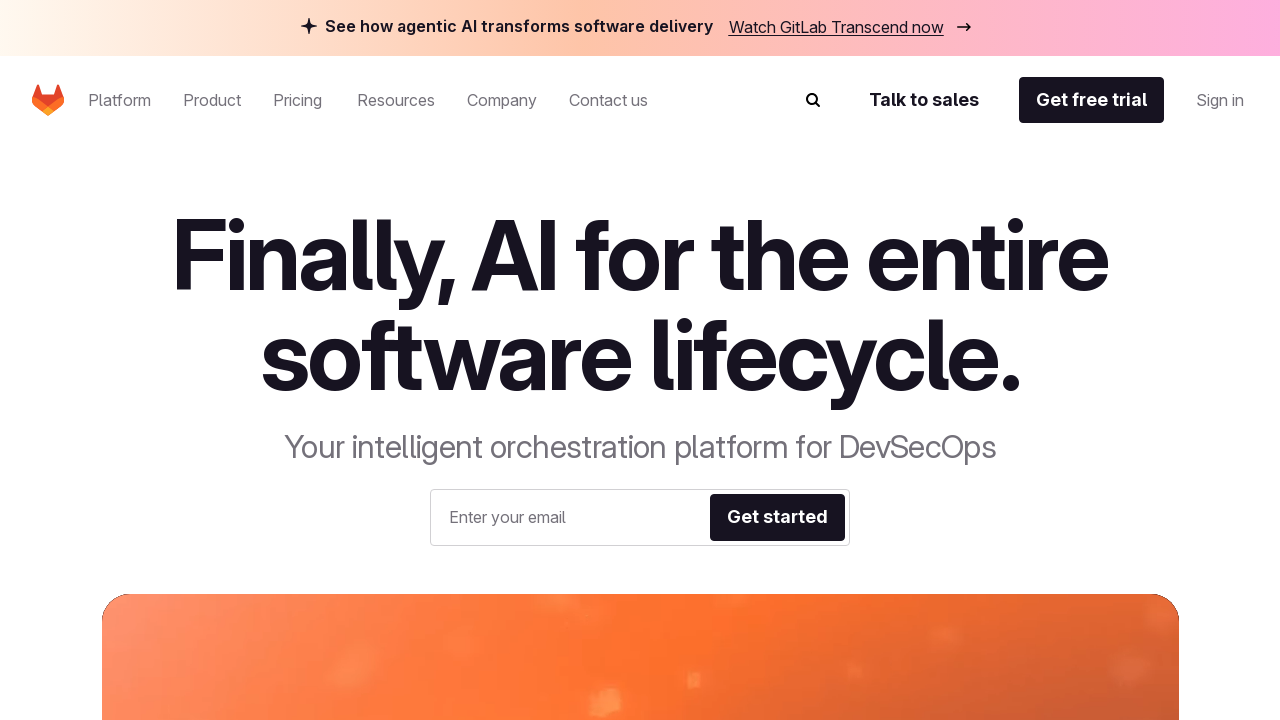

Waited for page to fully load
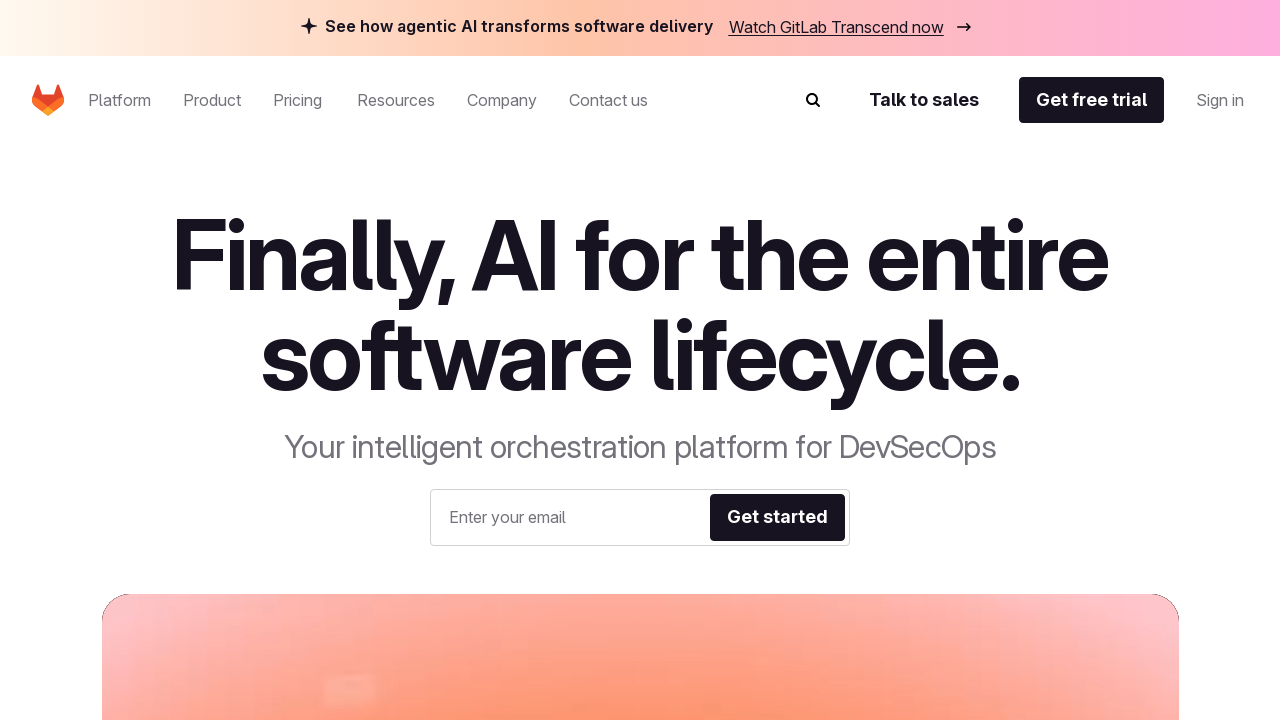

Hovered over Platform button at (120, 100) on internal:role=button[name="Platform"i]
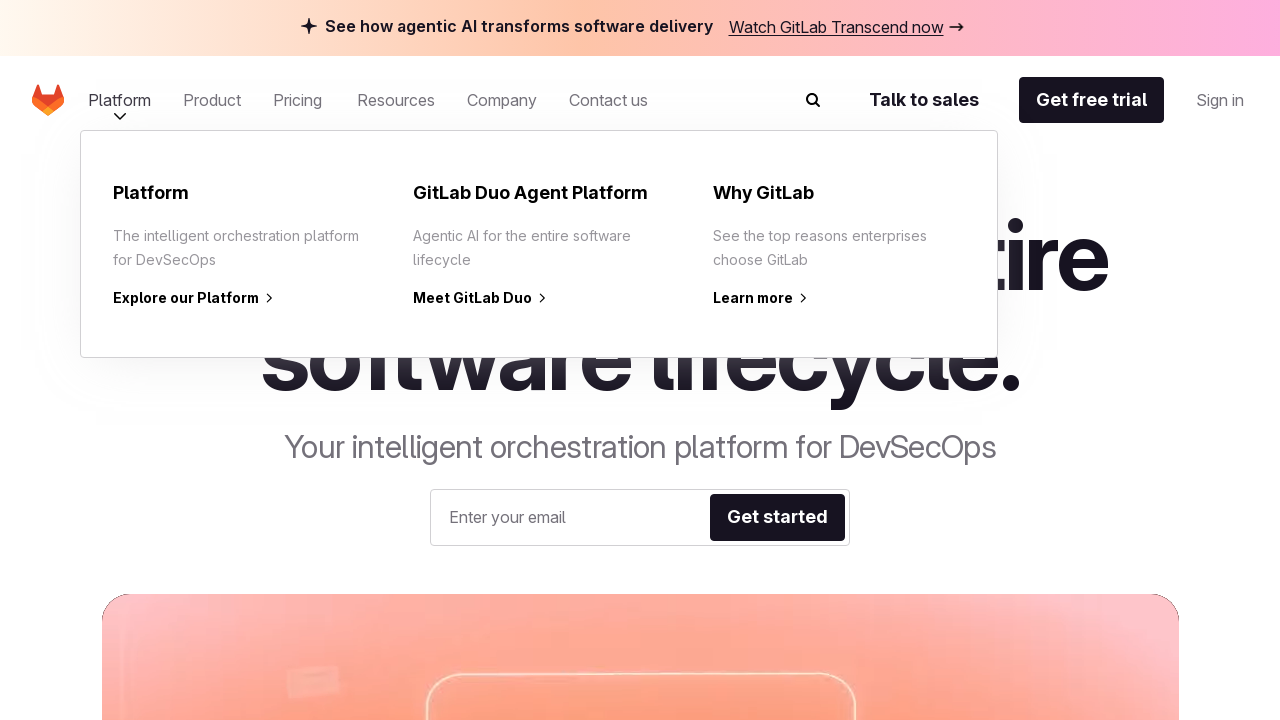

Clicked Get free trial link at (1092, 100) on internal:role=link[name="Get free trial"i] >> nth=0
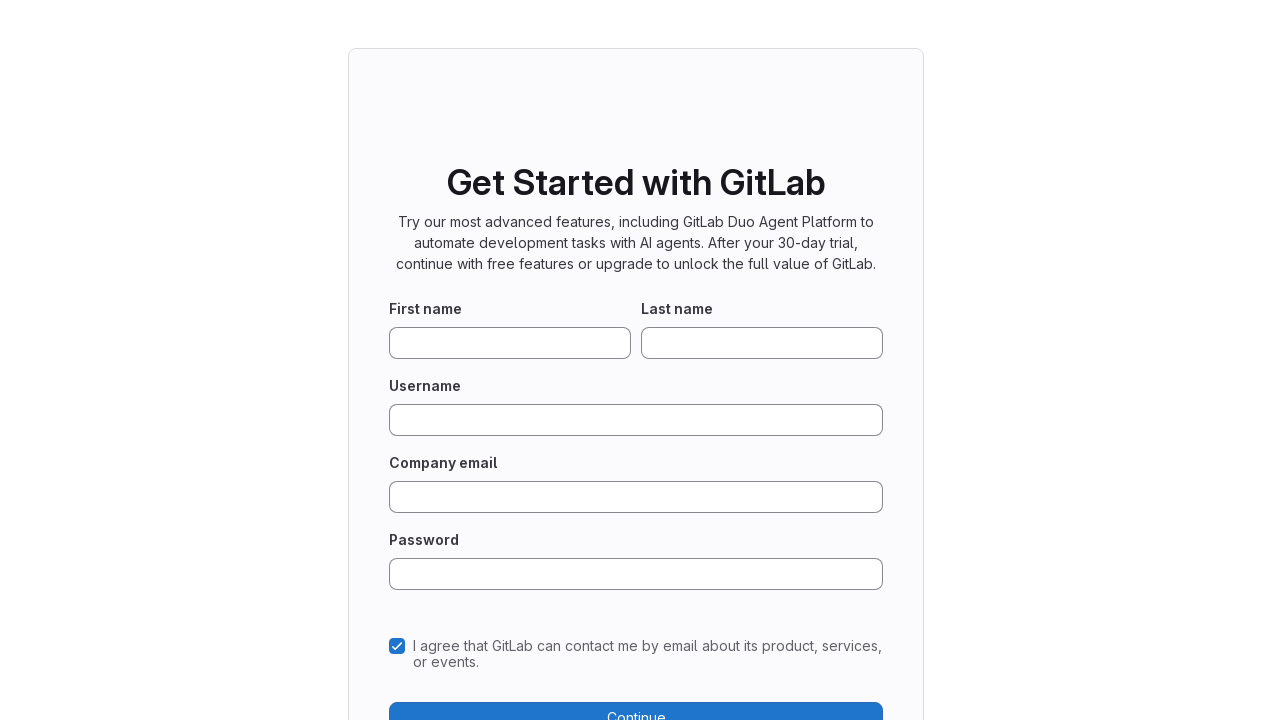

Filled in first name field with 'John1' on input#new_user_first_name
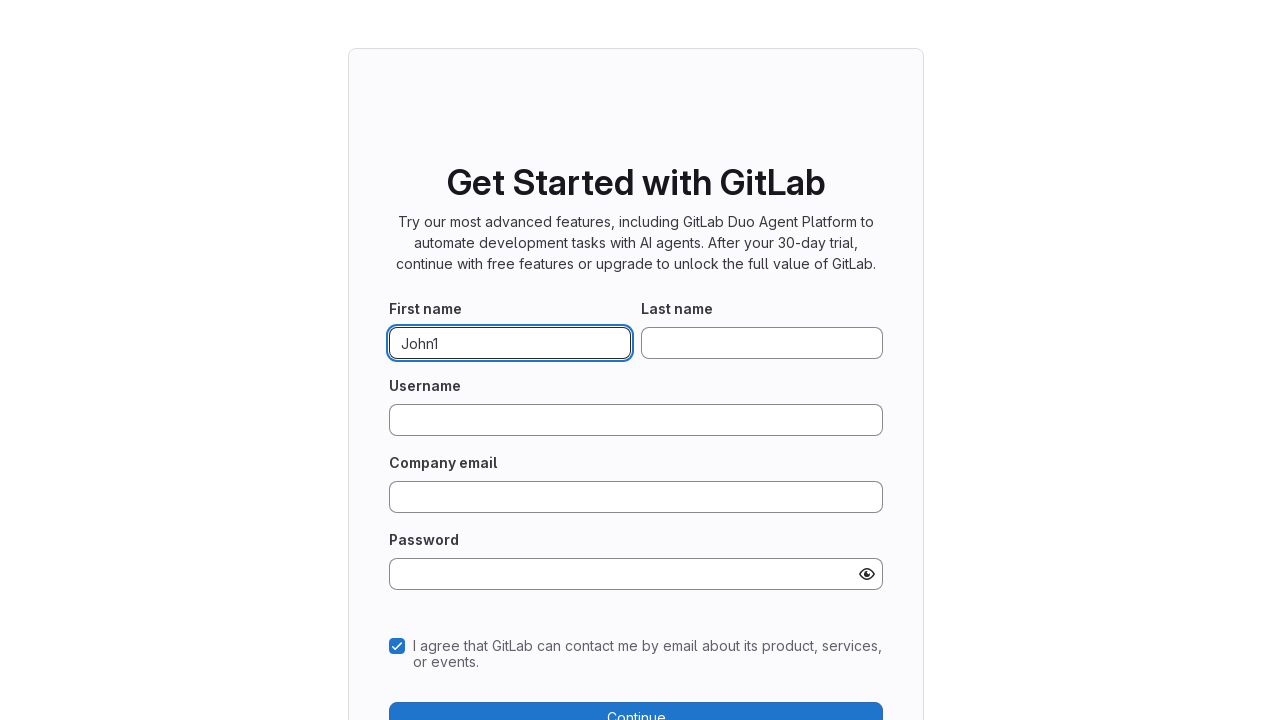

Filled in last name field with 'Snow1' on input#new_user_last_name
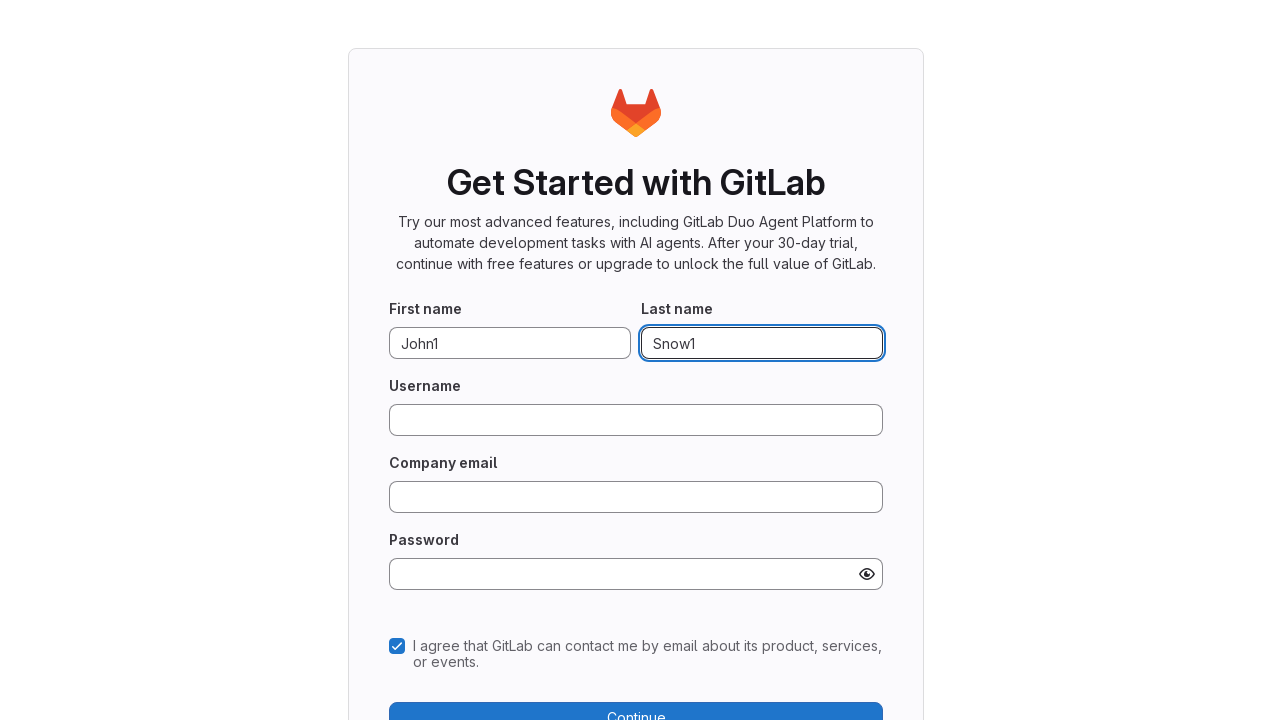

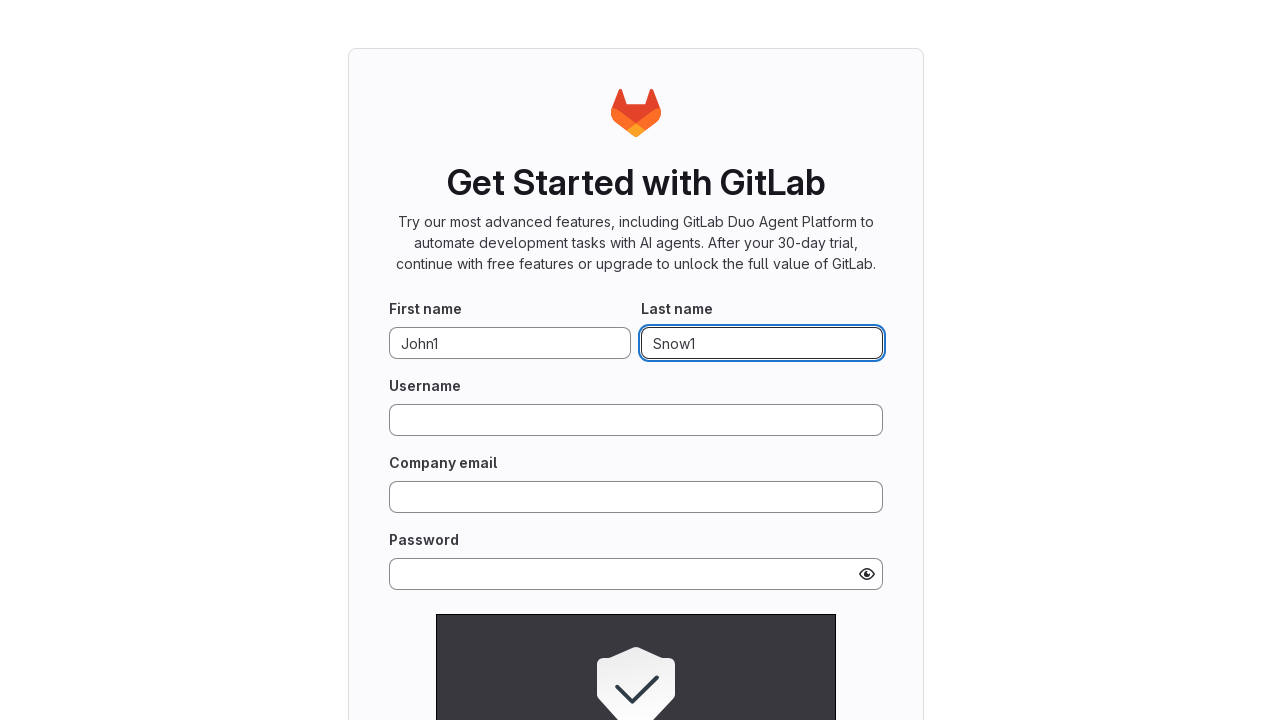